Tests that the todo counter displays the correct number of items as todos are added.

Starting URL: https://demo.playwright.dev/todomvc

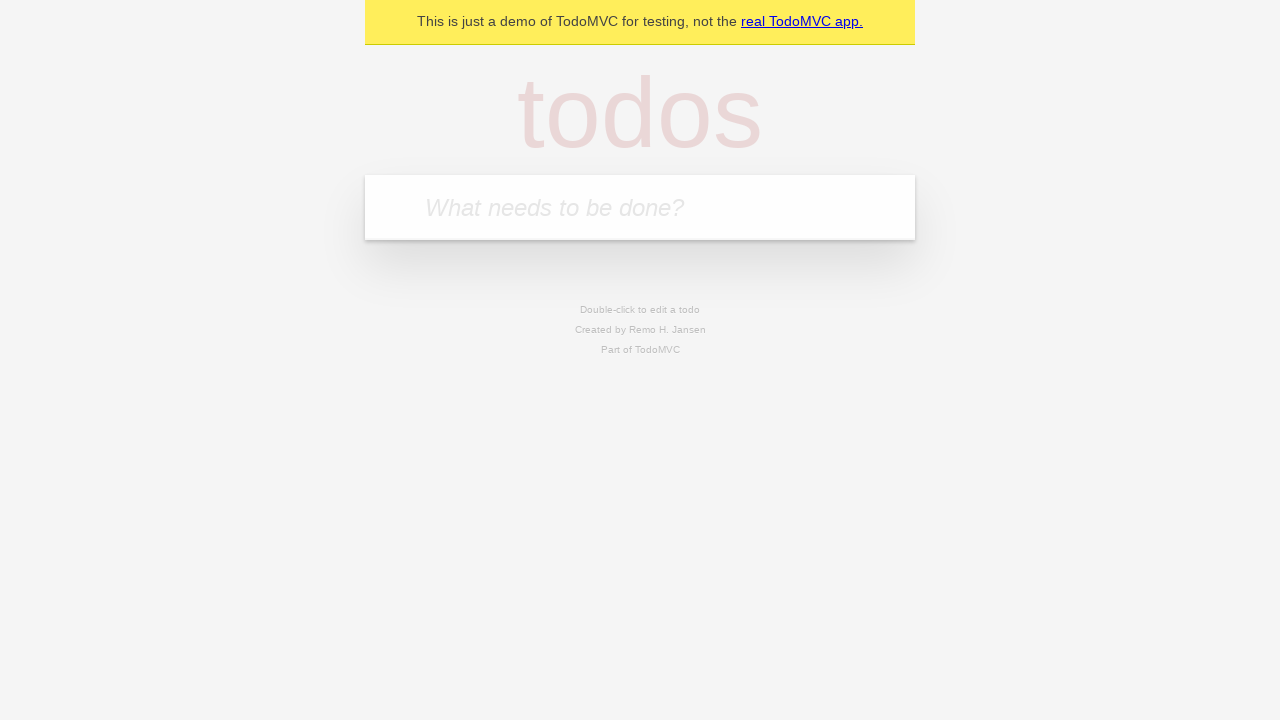

Located the todo input field
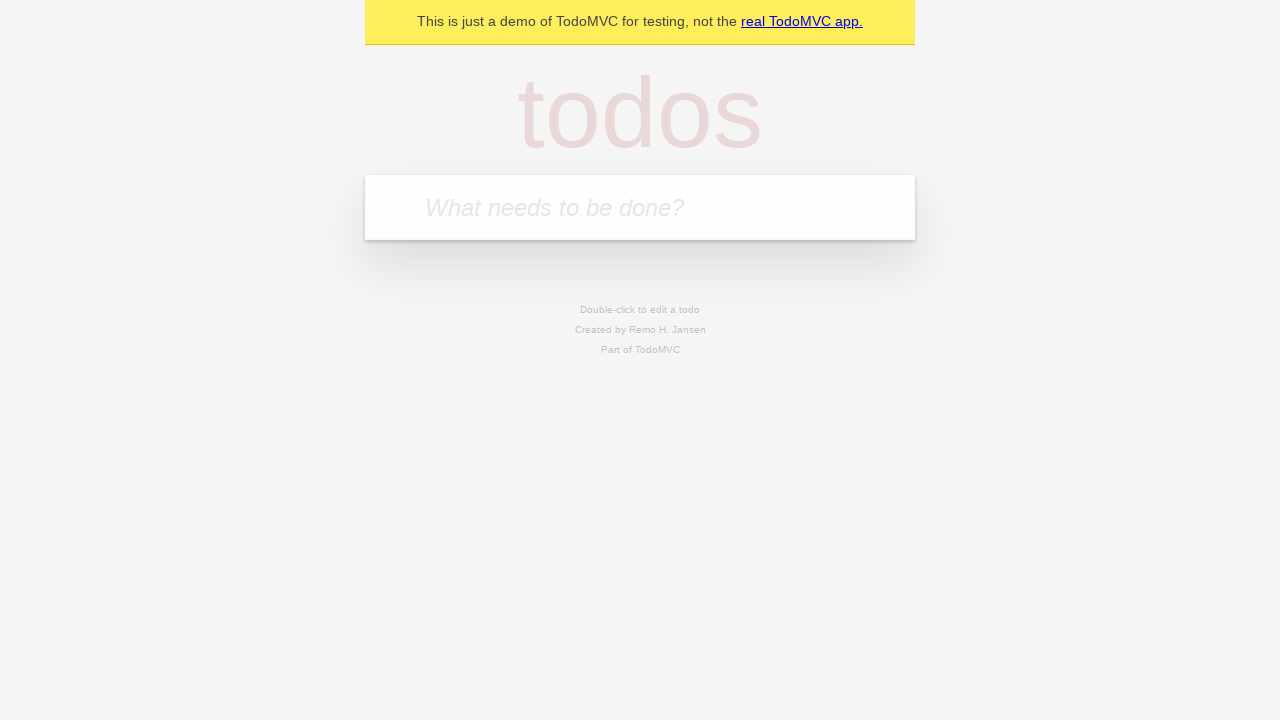

Filled first todo with 'buy some cheese' on internal:attr=[placeholder="What needs to be done?"i]
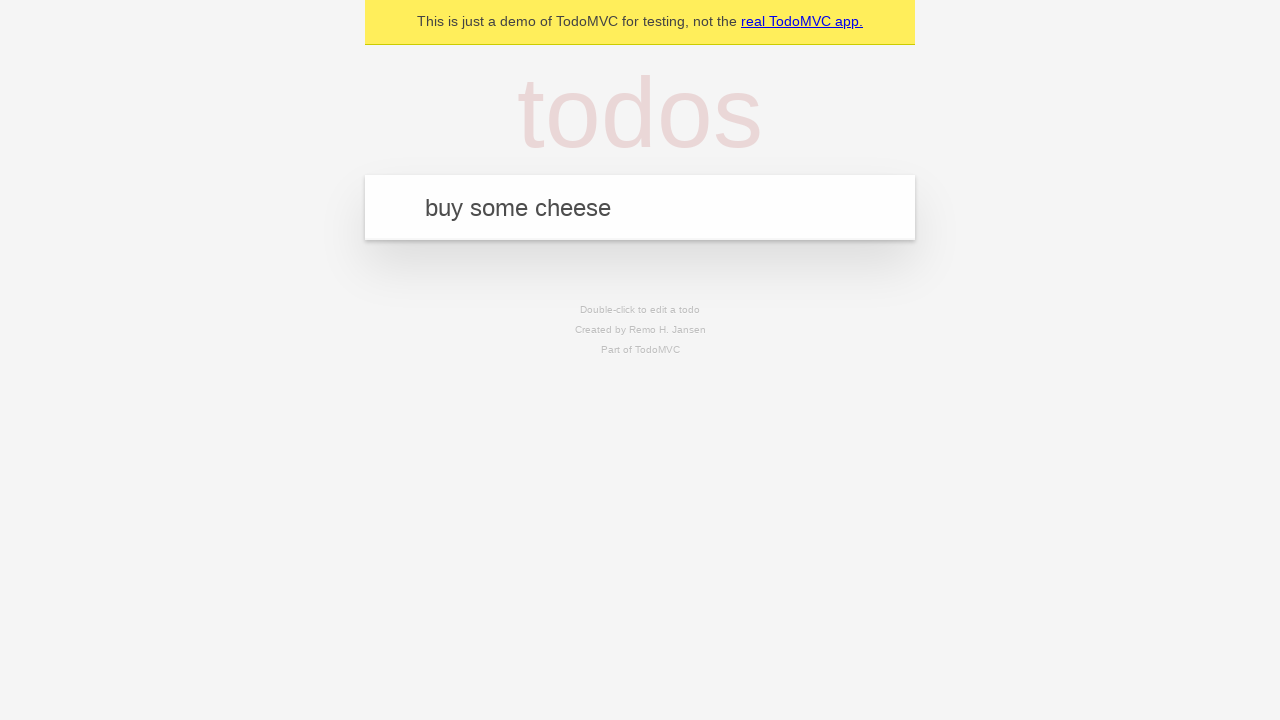

Pressed Enter to add first todo on internal:attr=[placeholder="What needs to be done?"i]
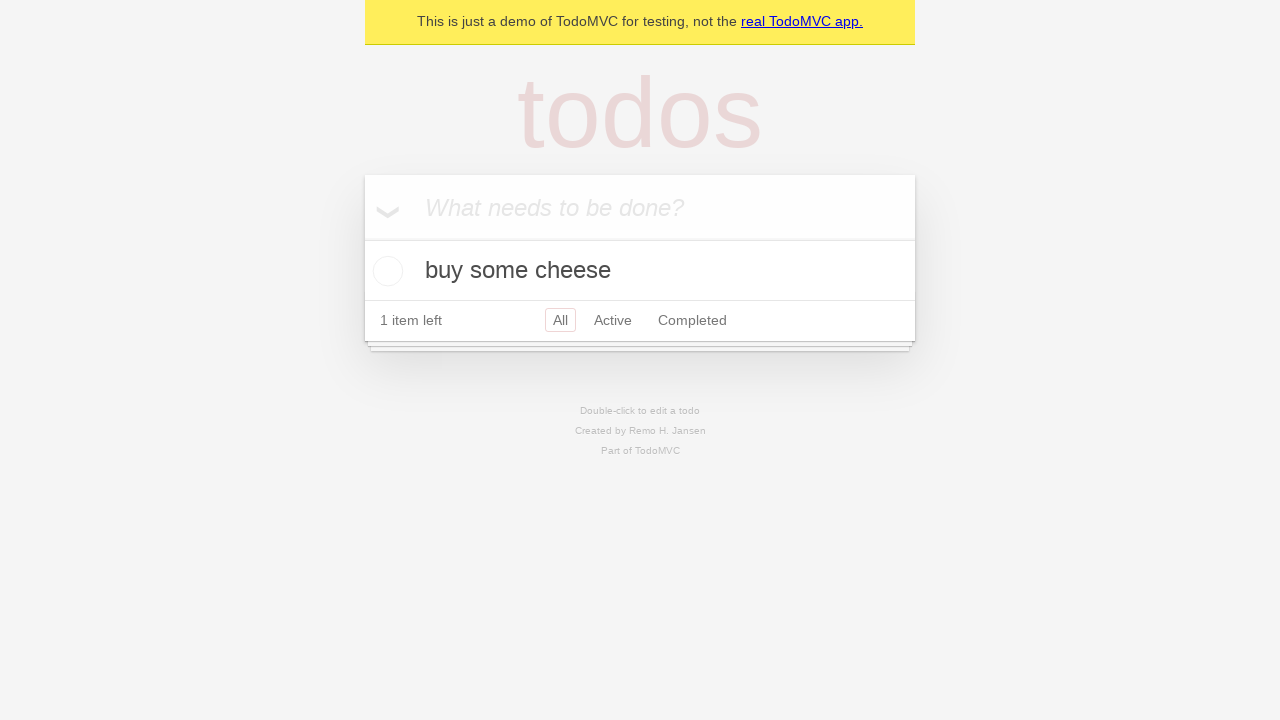

Todo counter appeared after first item added
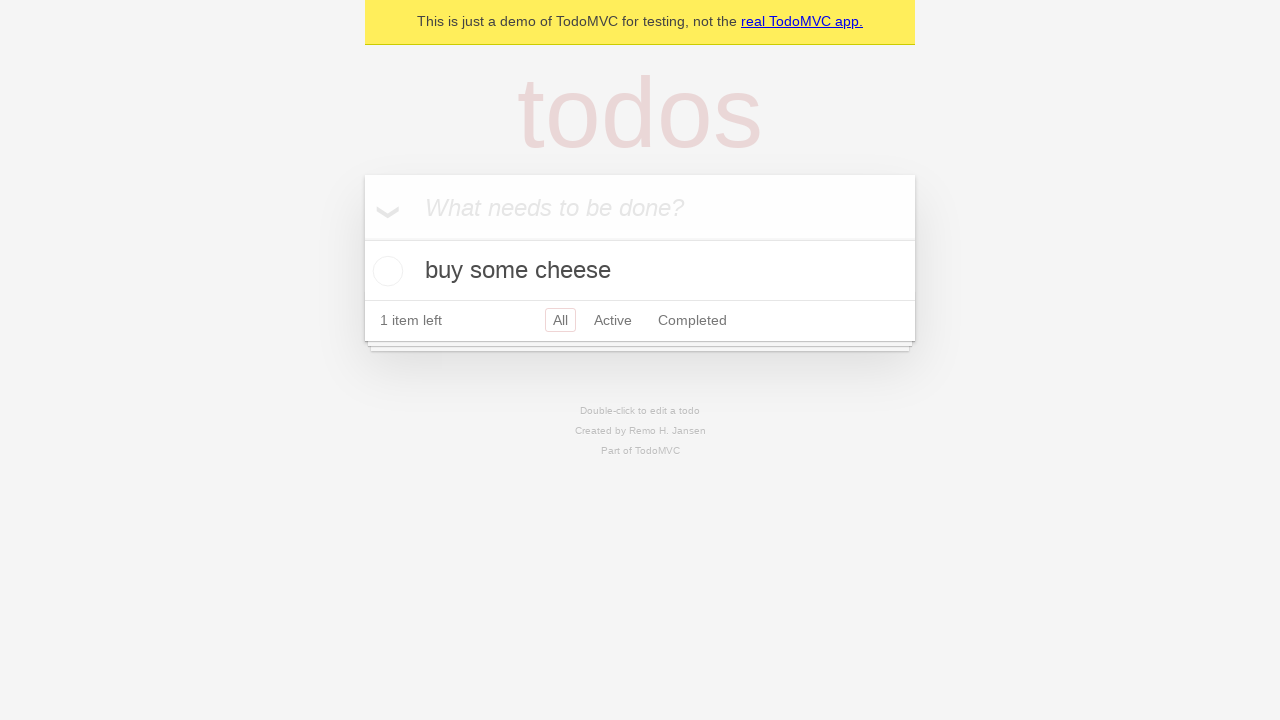

Filled second todo with 'feed the cat' on internal:attr=[placeholder="What needs to be done?"i]
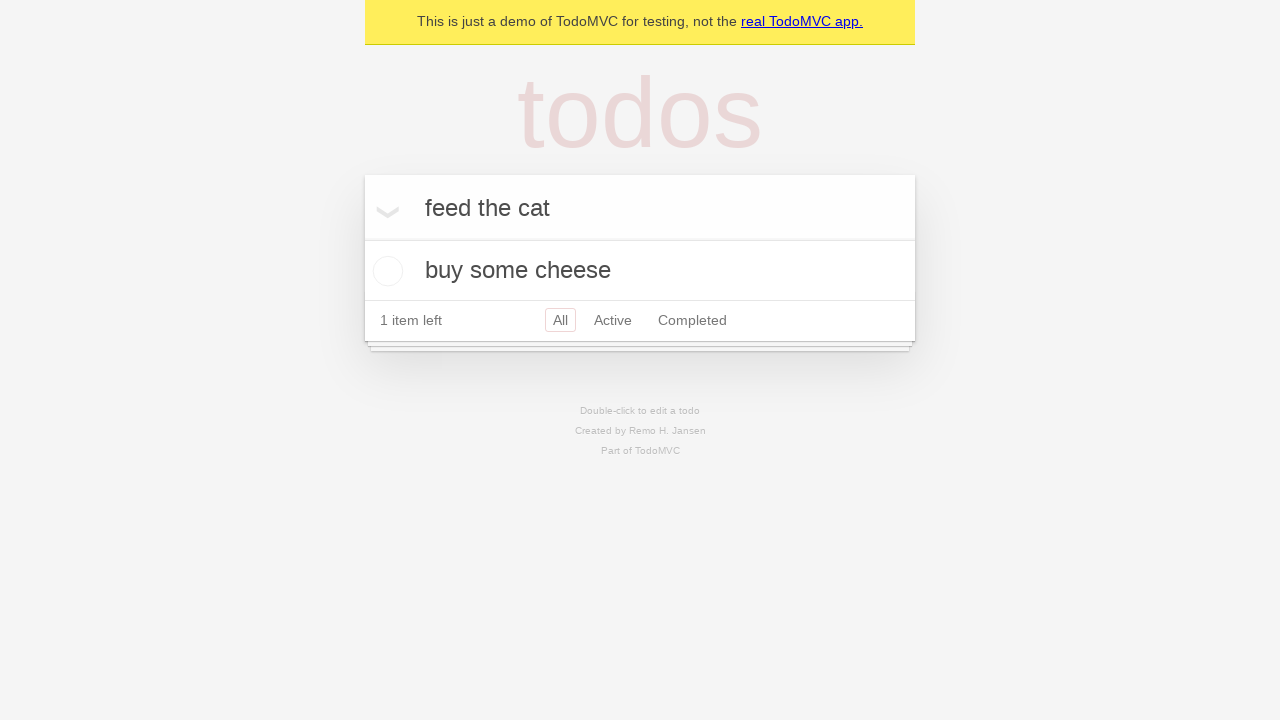

Pressed Enter to add second todo on internal:attr=[placeholder="What needs to be done?"i]
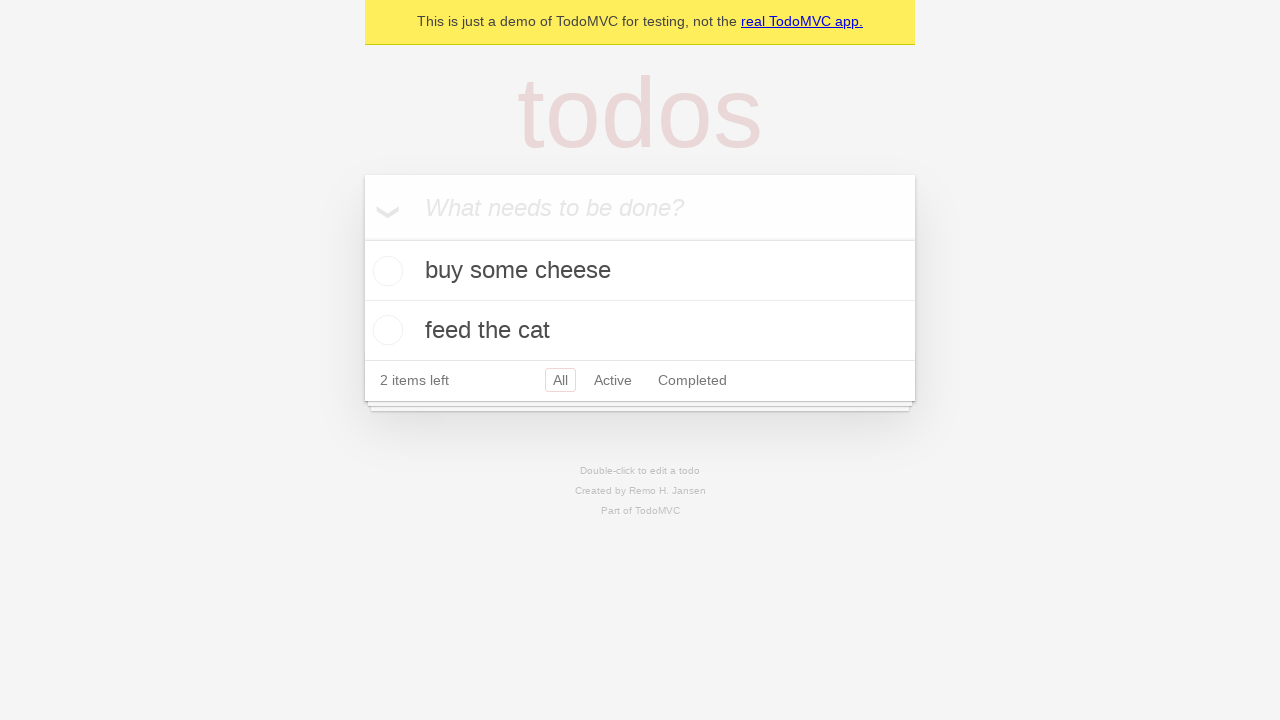

Waited for todo counter to update
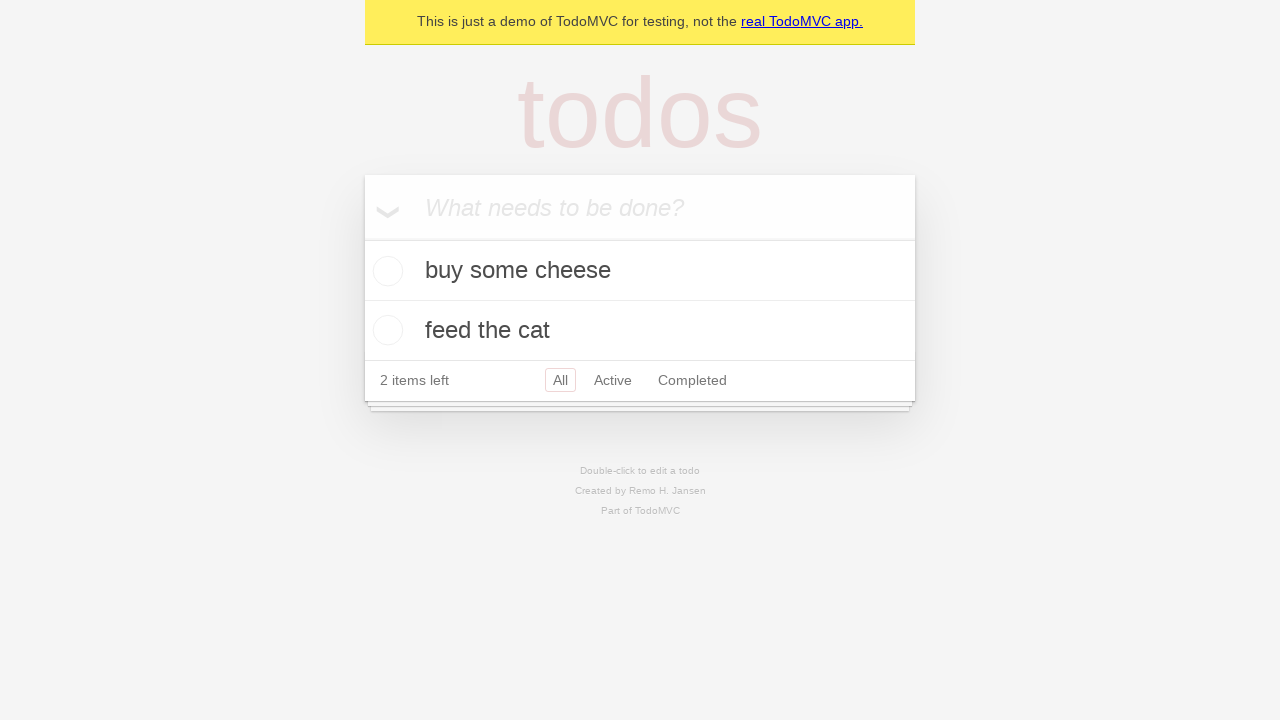

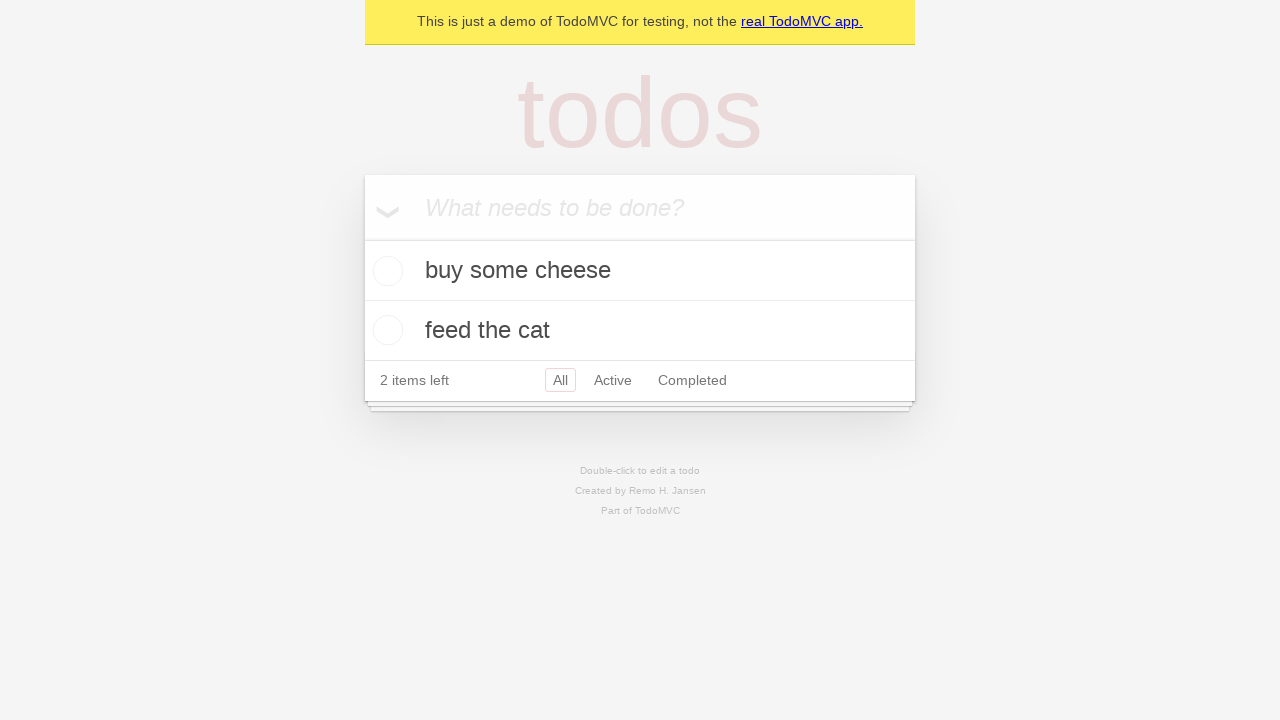